Tests table pagination functionality by clicking through all pagination links and verifying table content loads for each page

Starting URL: https://testautomationpractice.blogspot.com/

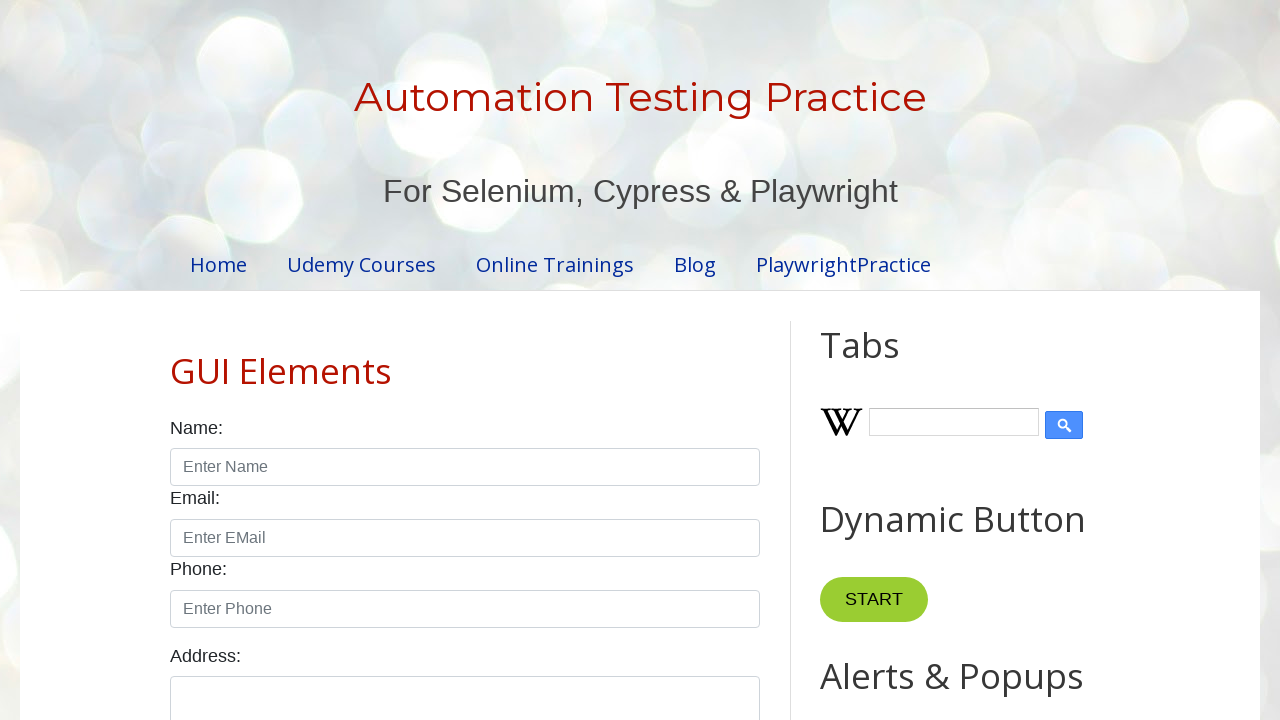

Table element loaded and visible
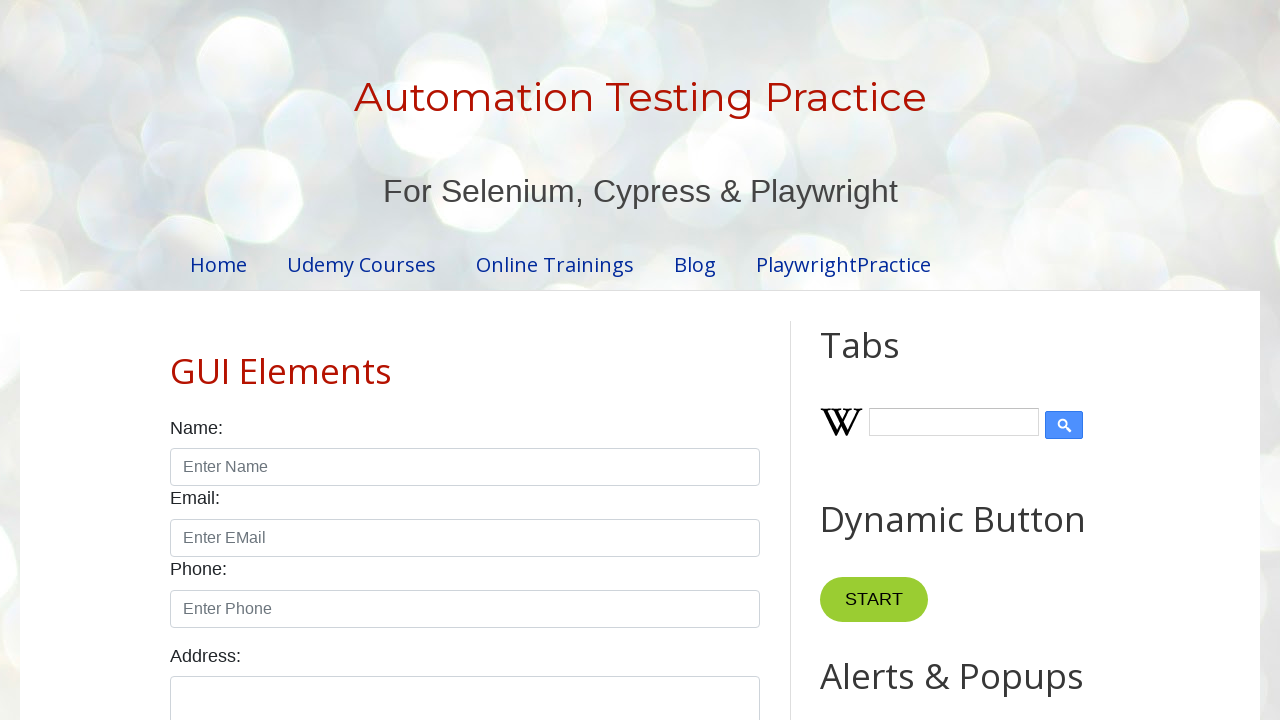

Retrieved pagination link count: 4
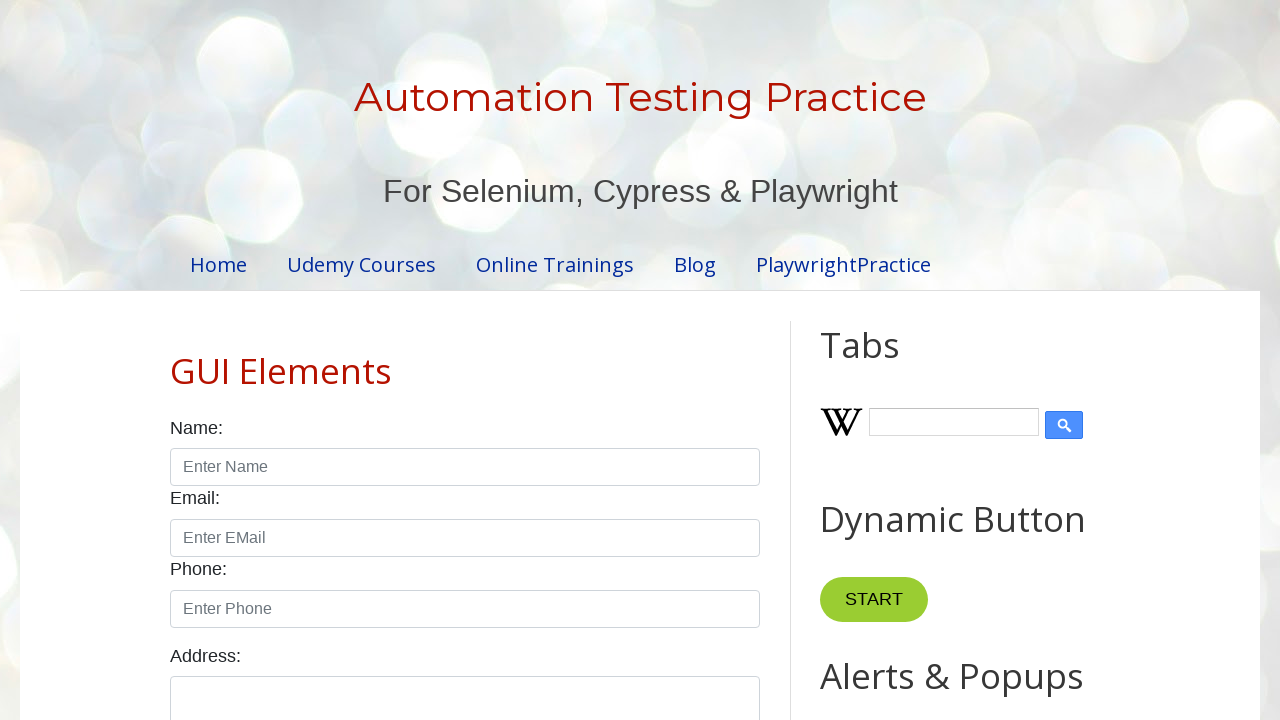

Clicked pagination link for page 1 at (416, 361) on //ul[@id='pagination']/li/a[text()='1']
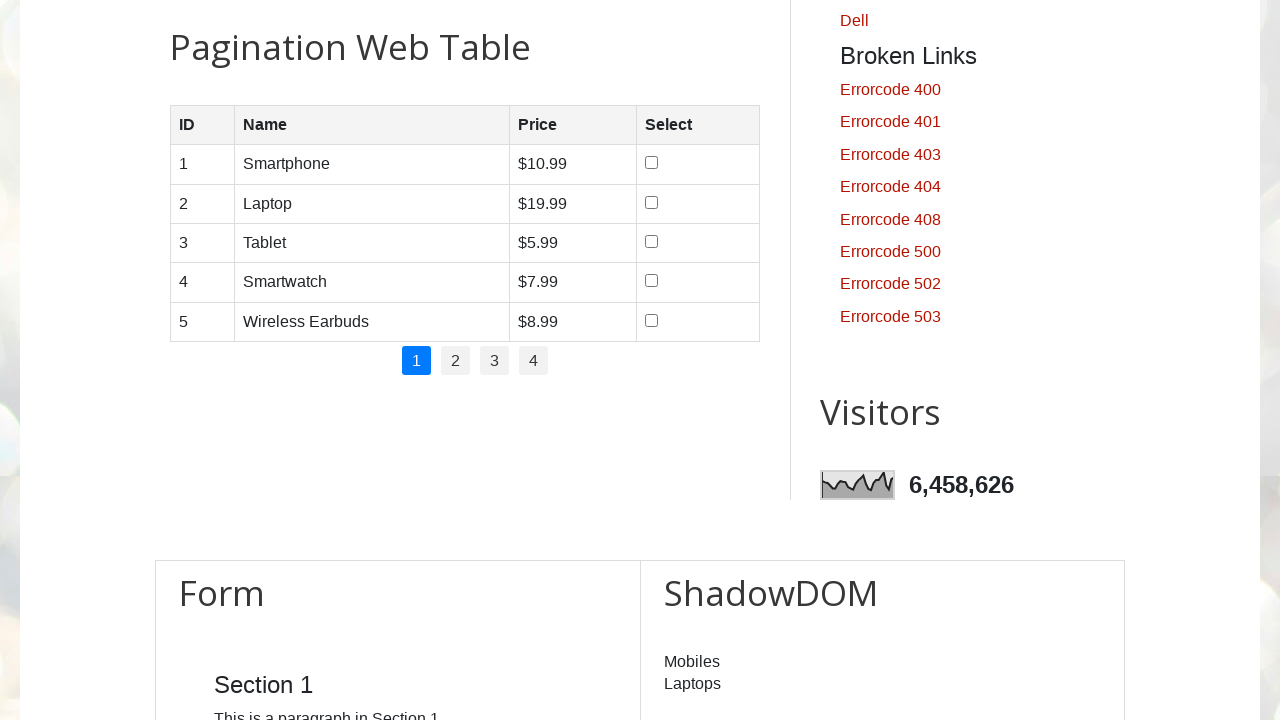

Table content loaded for page 1
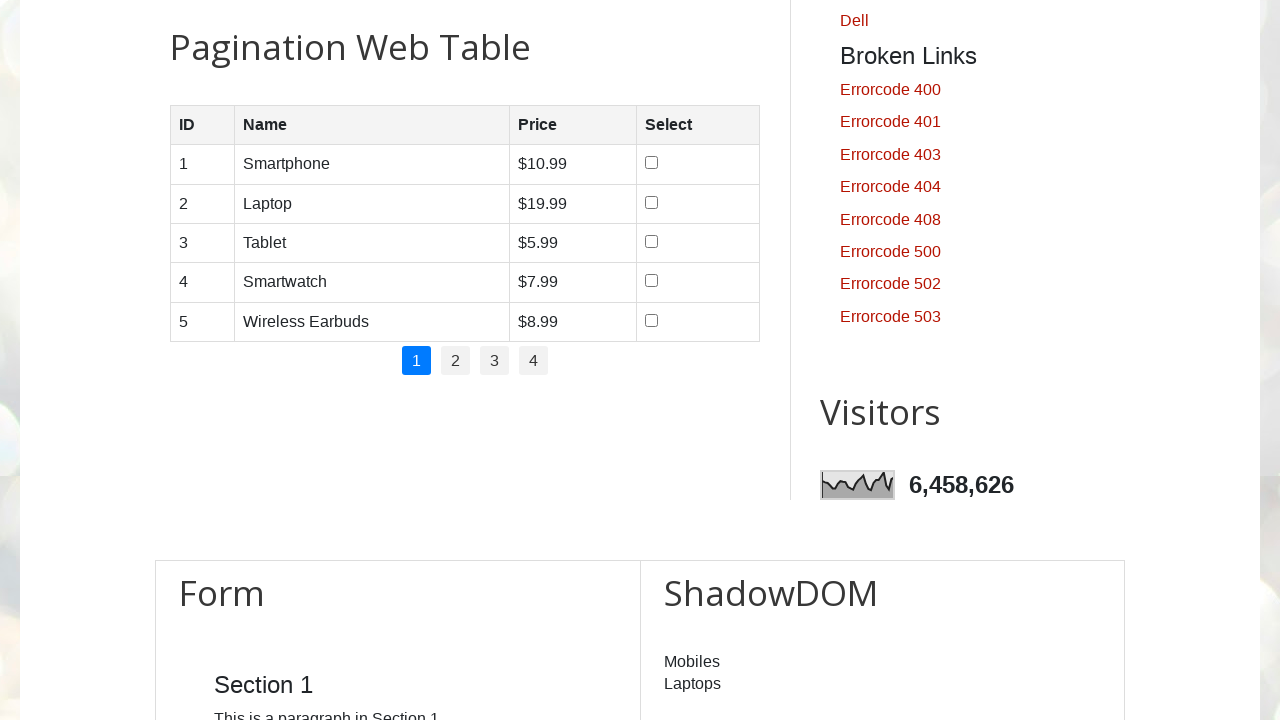

Clicked pagination link for page 2 at (456, 361) on //ul[@id='pagination']/li/a[text()='2']
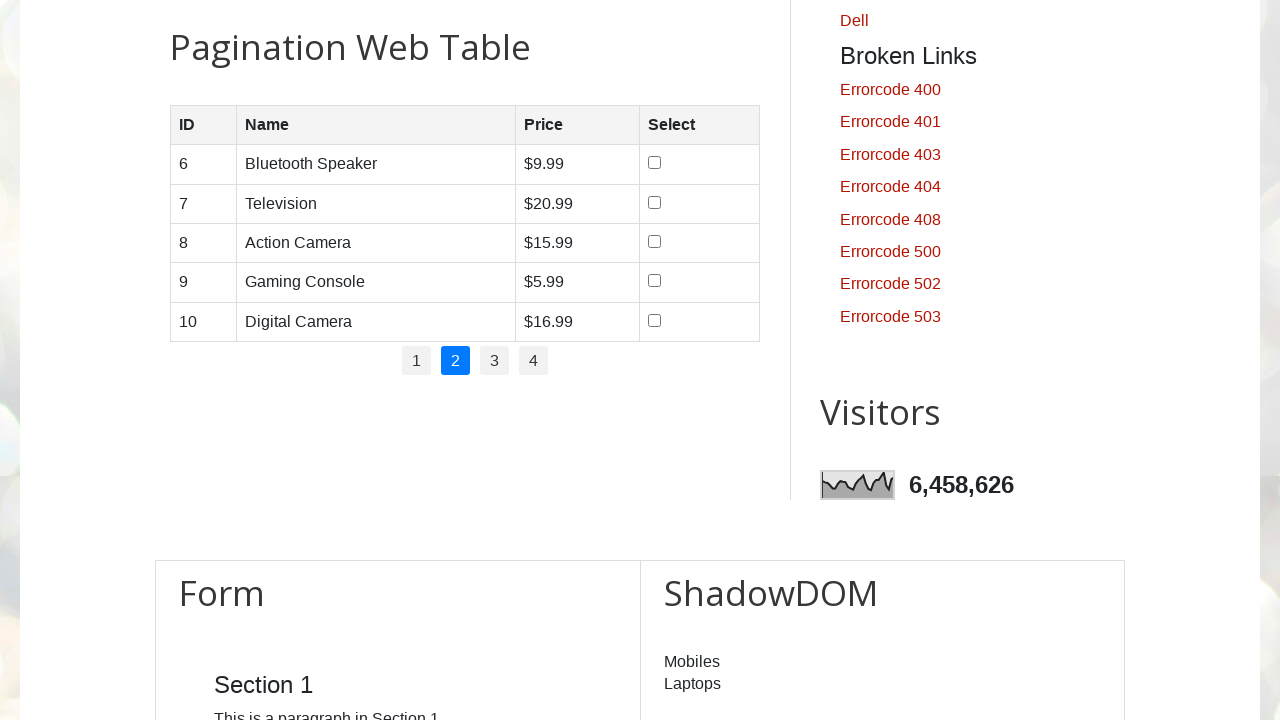

Table content loaded for page 2
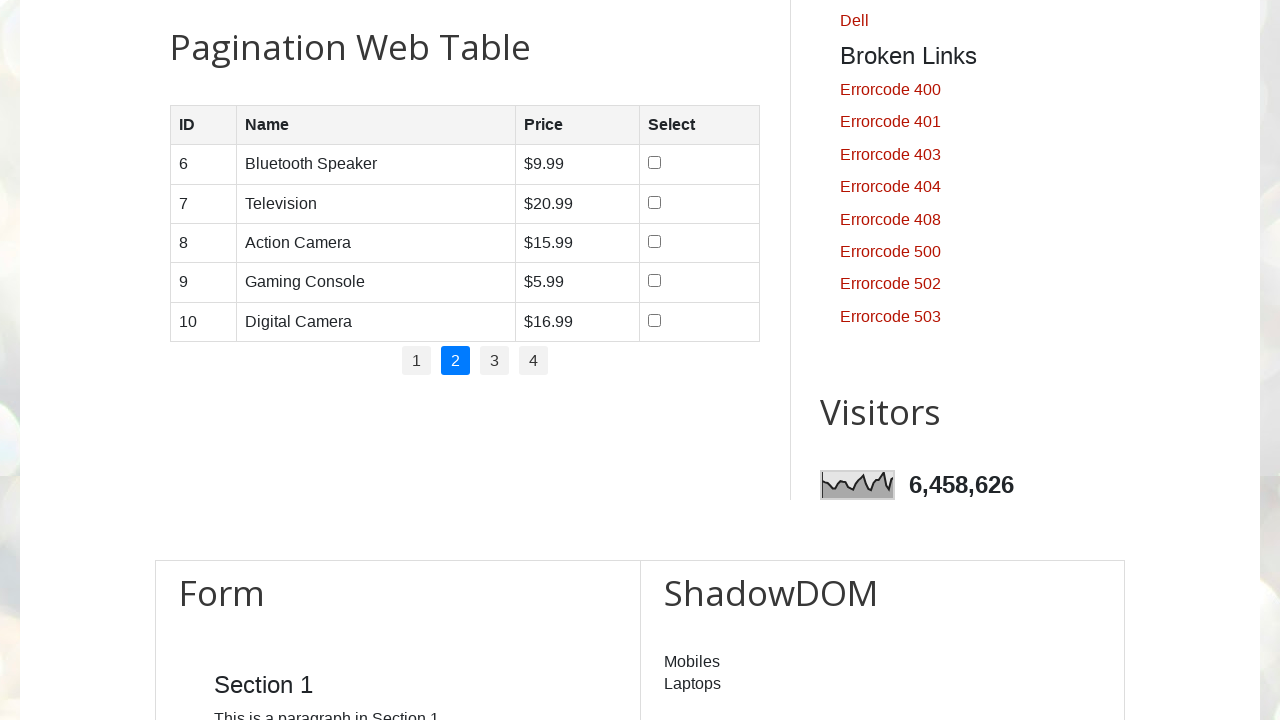

Clicked pagination link for page 3 at (494, 361) on //ul[@id='pagination']/li/a[text()='3']
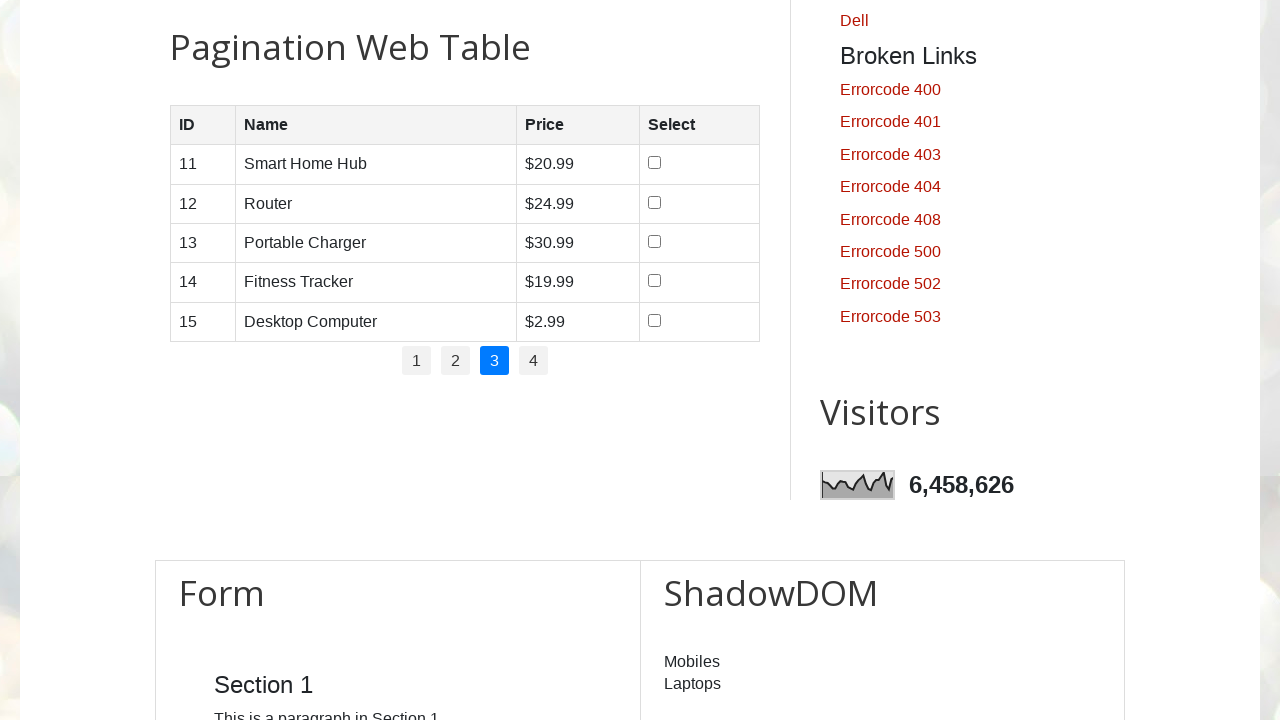

Table content loaded for page 3
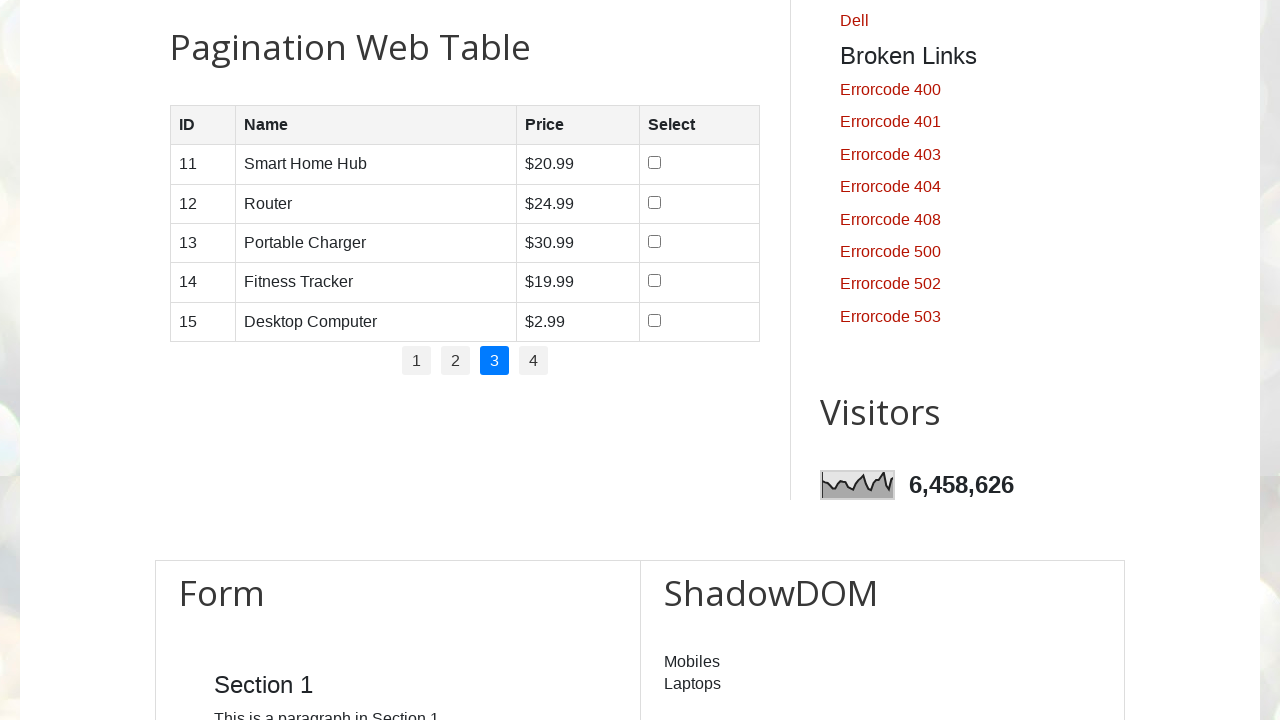

Clicked pagination link for page 4 at (534, 361) on //ul[@id='pagination']/li/a[text()='4']
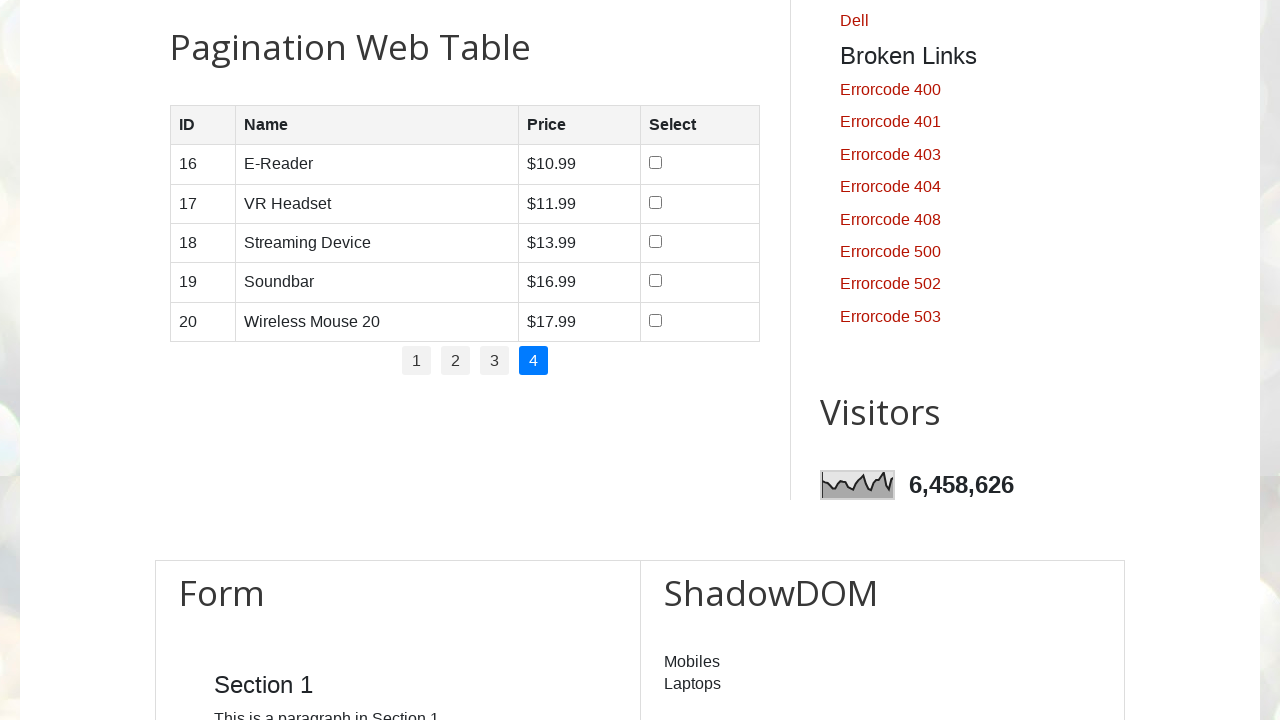

Table content loaded for page 4
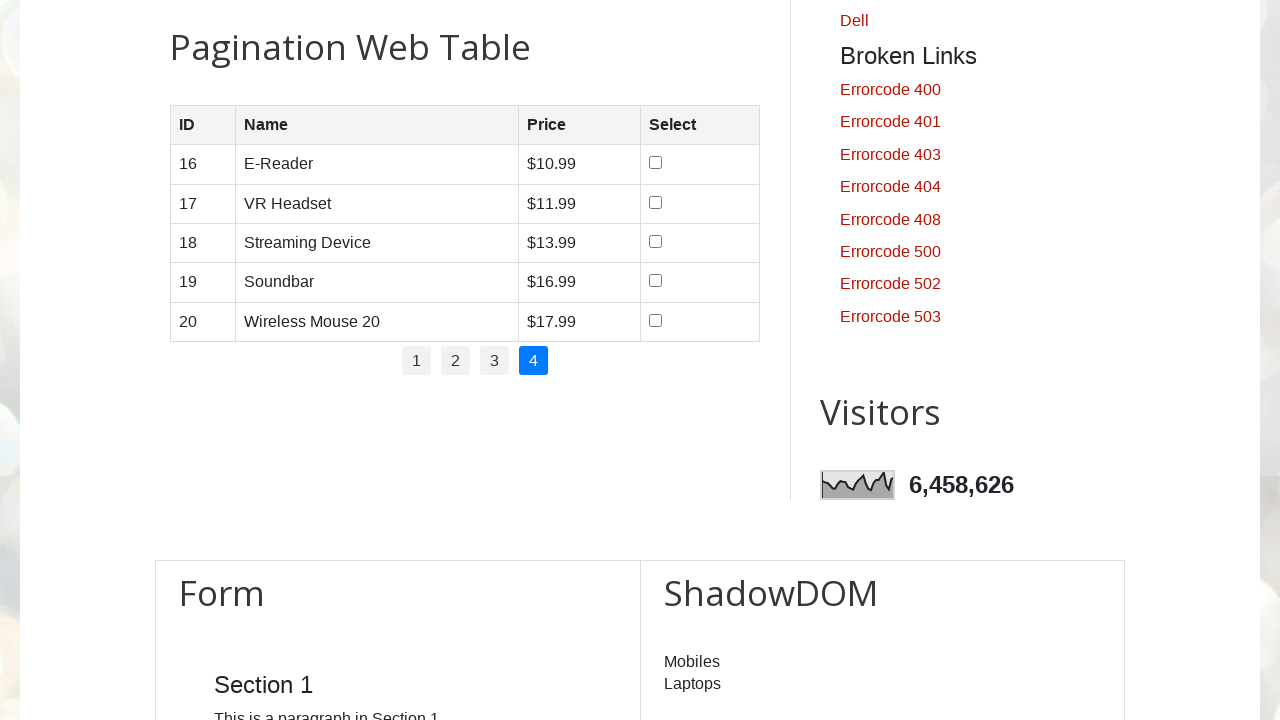

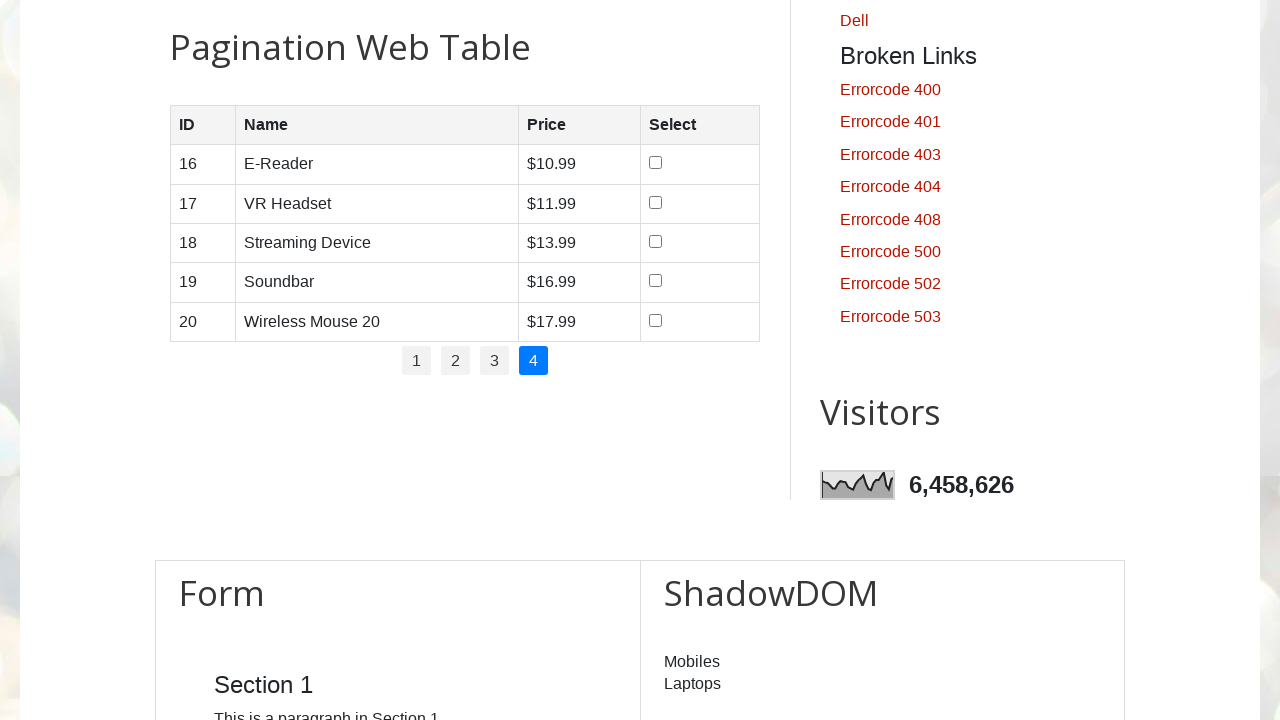